Navigates to color-it.ua website and verifies that the logo and "see all" link elements are present on the page

Starting URL: https://color-it.ua

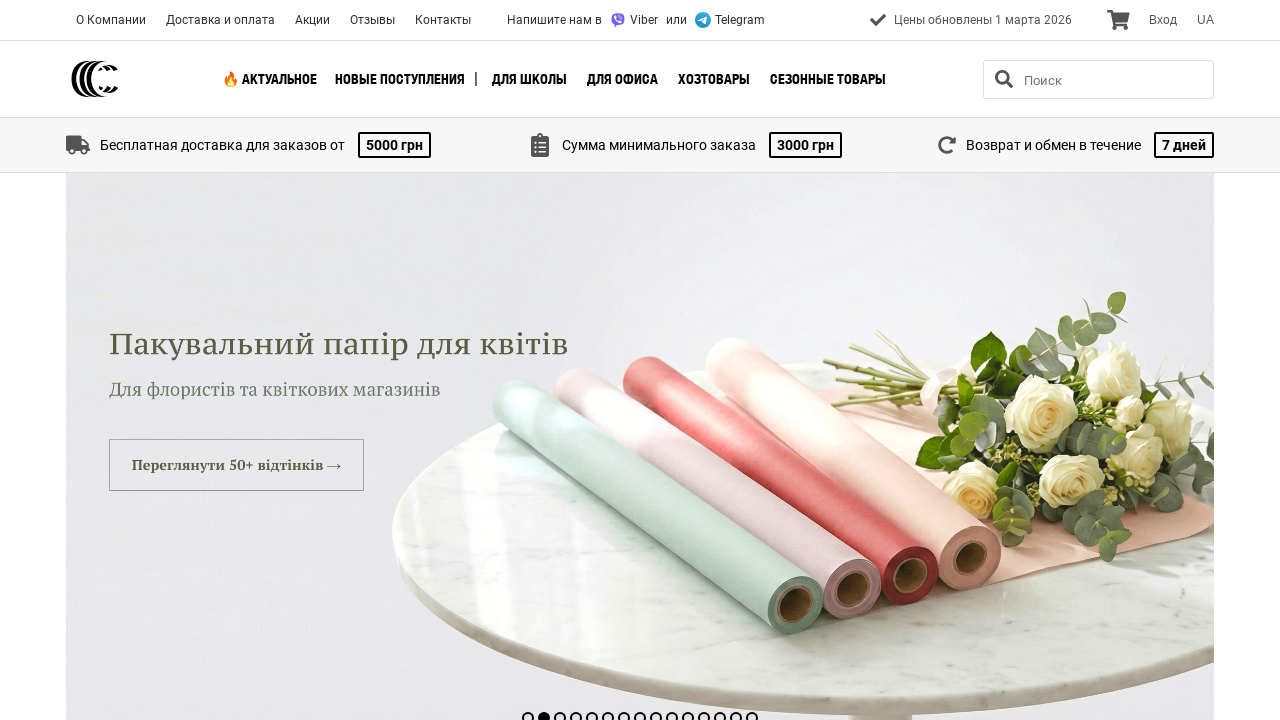

Logo element loaded on color-it.ua homepage
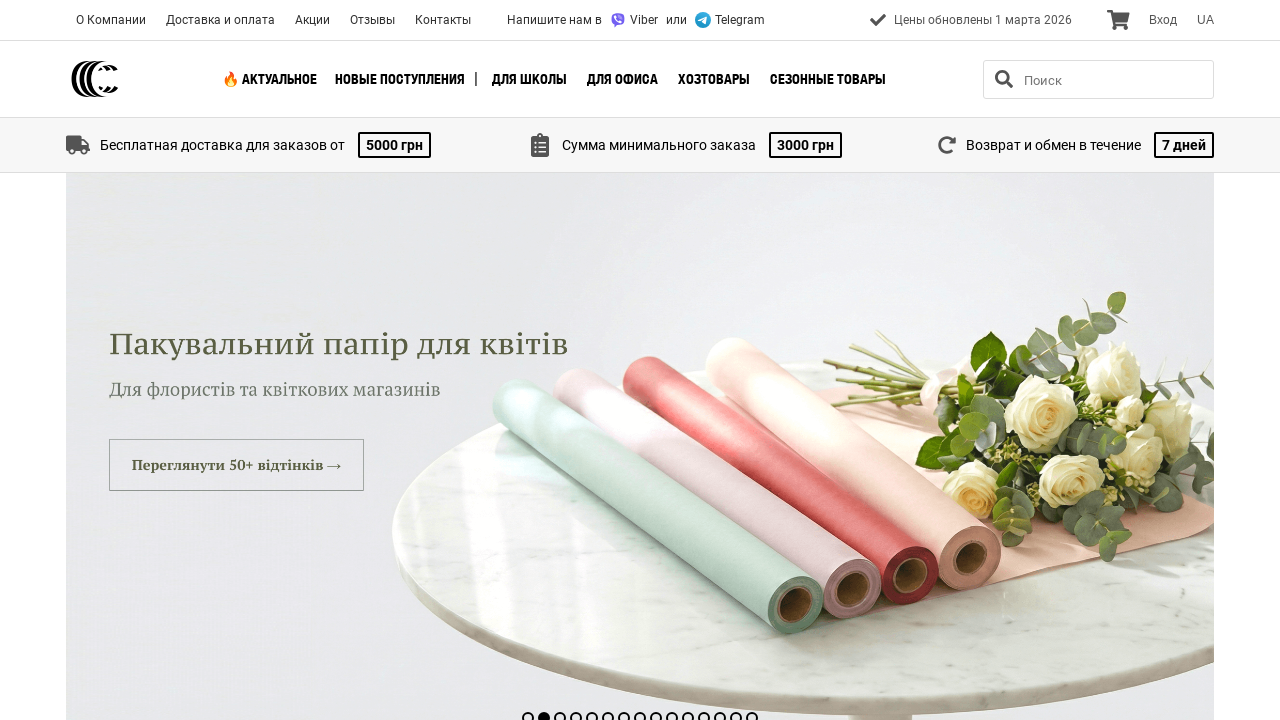

Logo element is visible
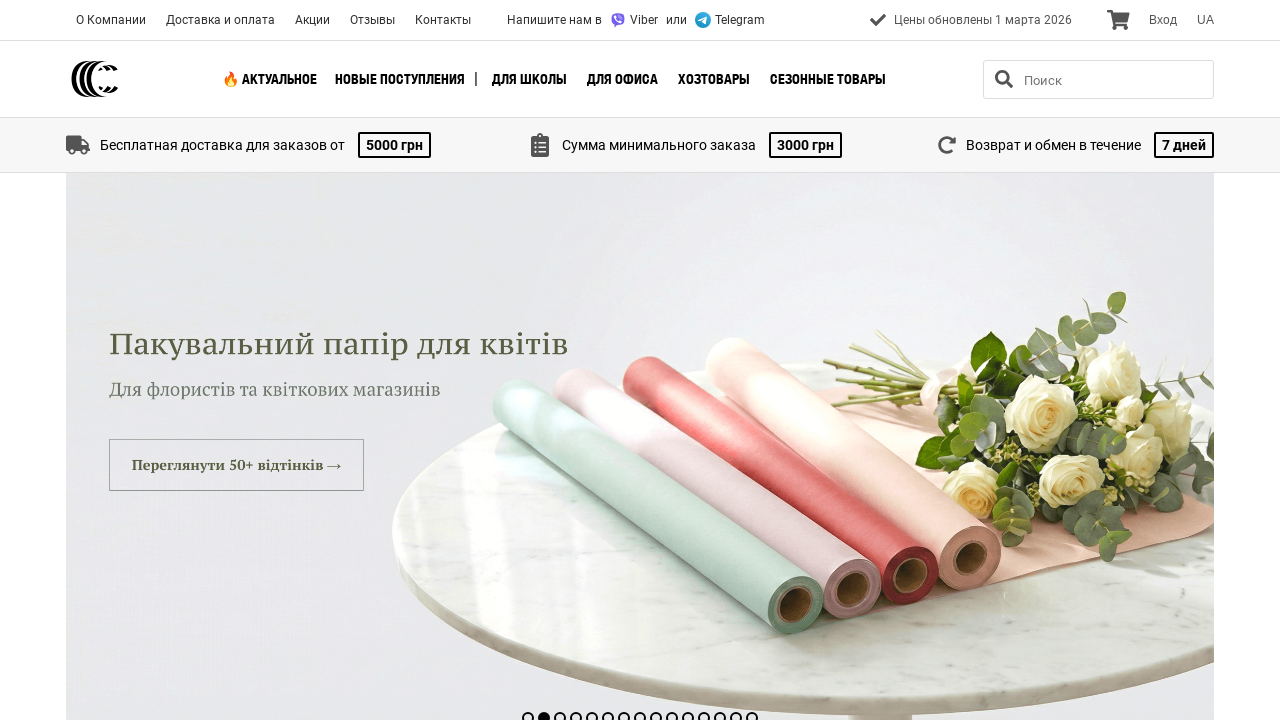

'See all' link element is visible
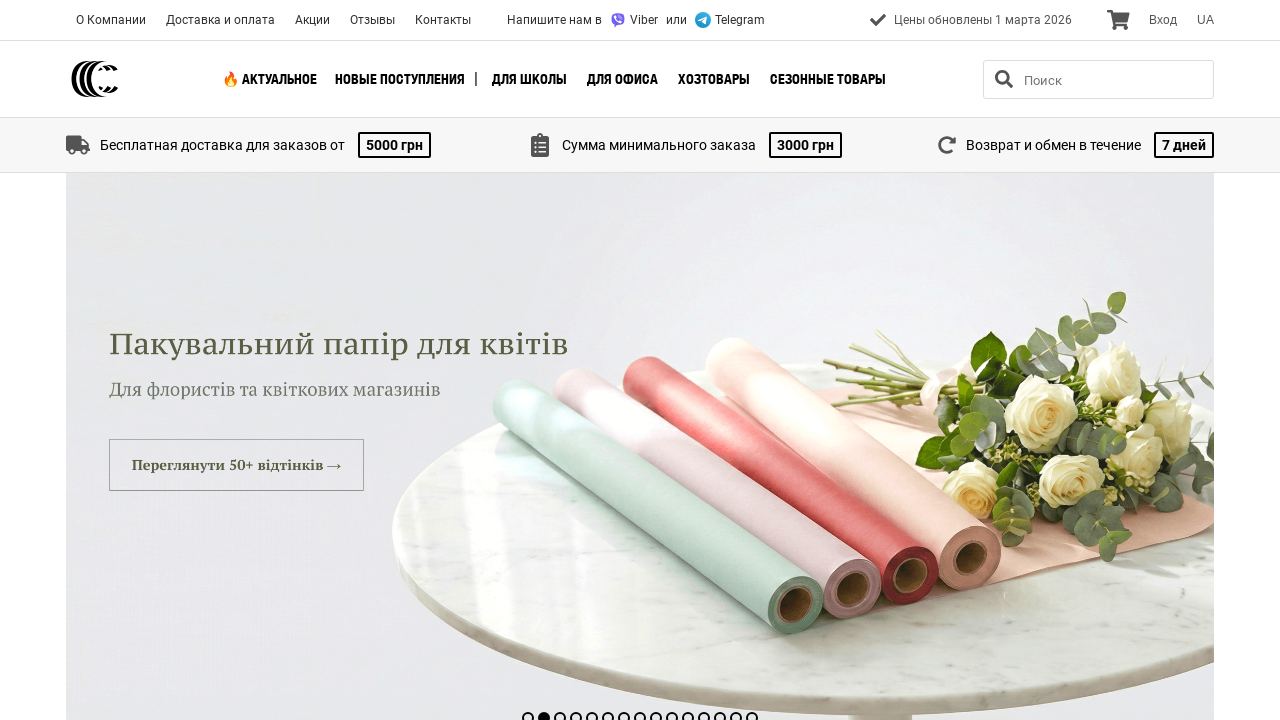

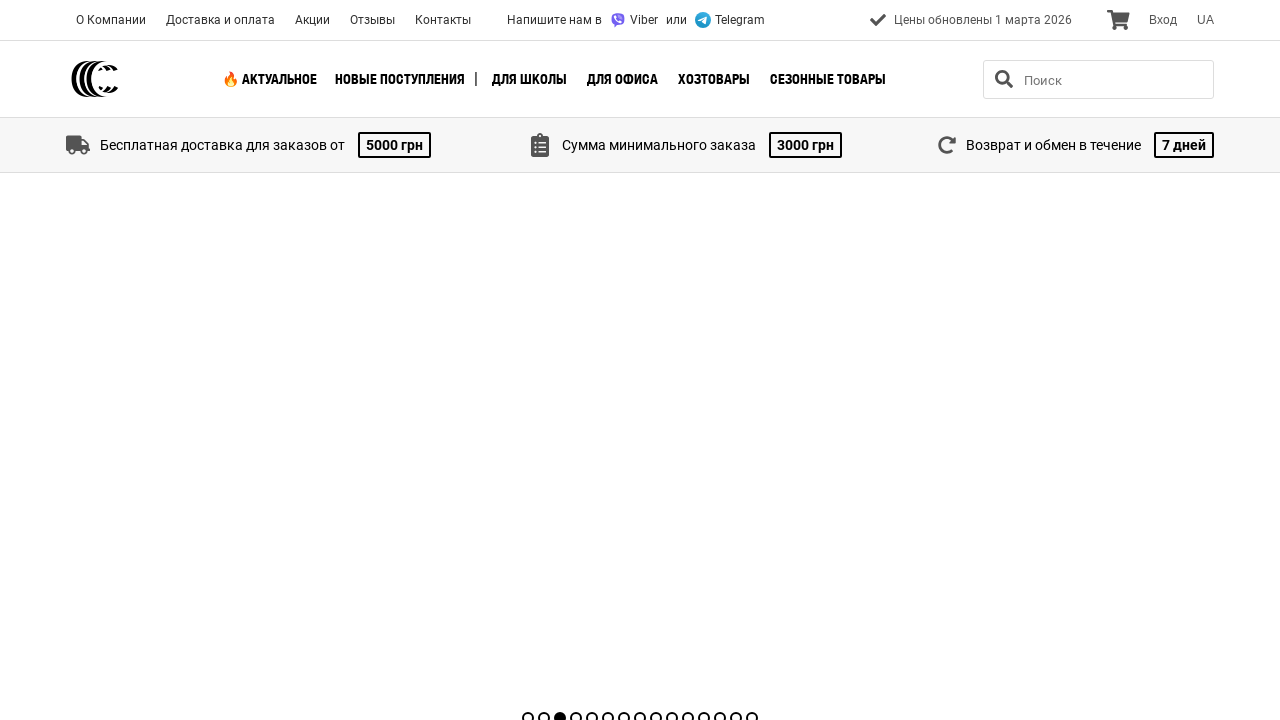